Tests Bootstrap dropdown functionality by clicking on the dropdown button and selecting the "Action" option from the menu items

Starting URL: https://getbootstrap.com/docs/4.0/components/dropdowns/

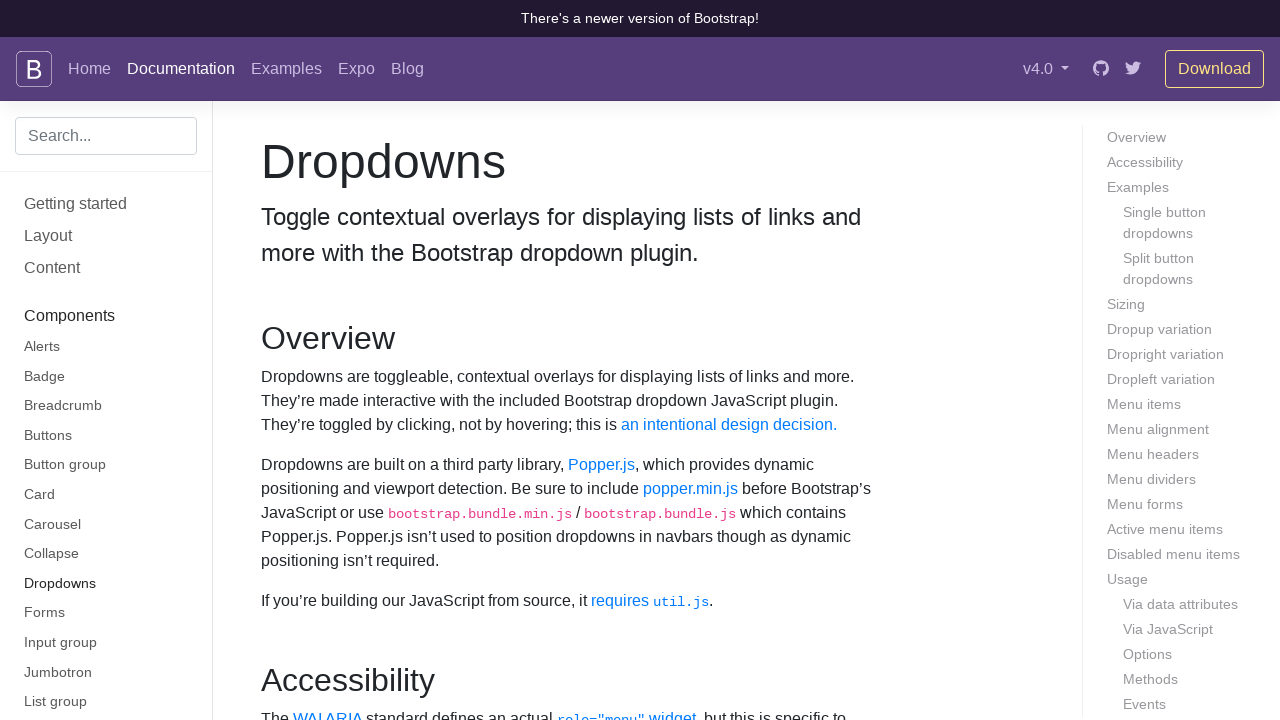

Navigated to Bootstrap dropdowns documentation page
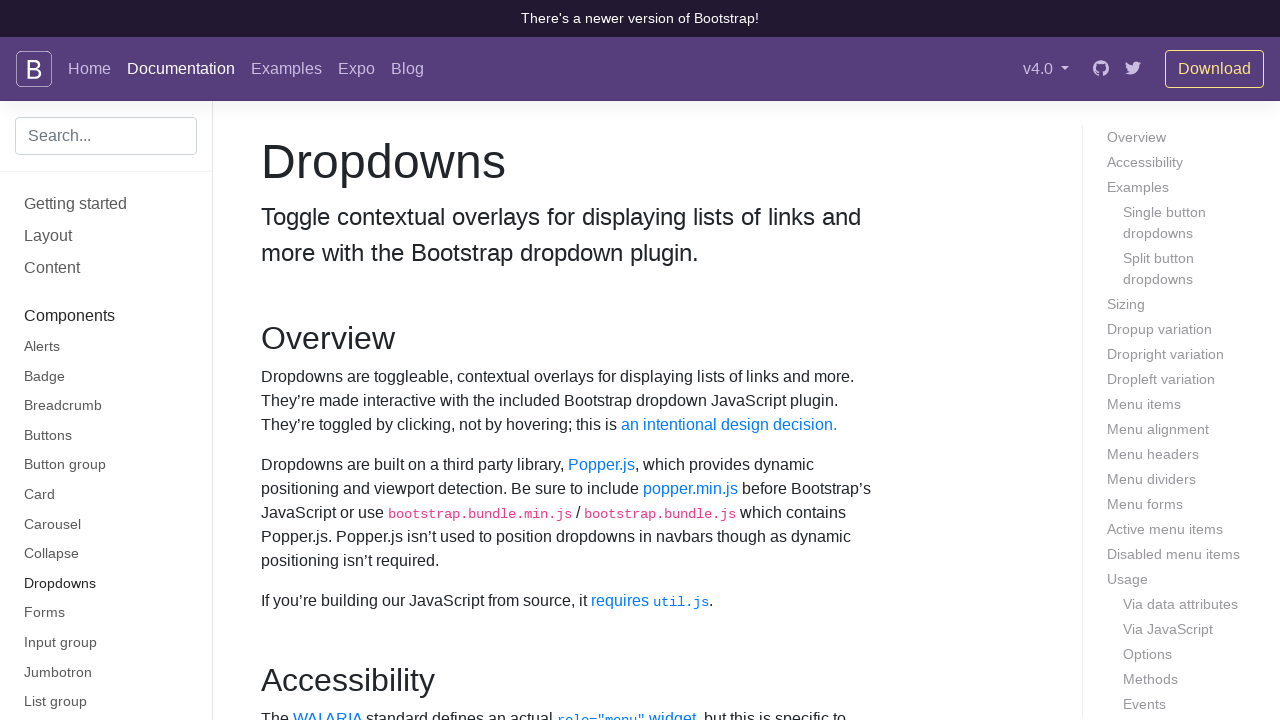

Clicked on the dropdown button to open the menu at (370, 360) on button#dropdownMenuButton
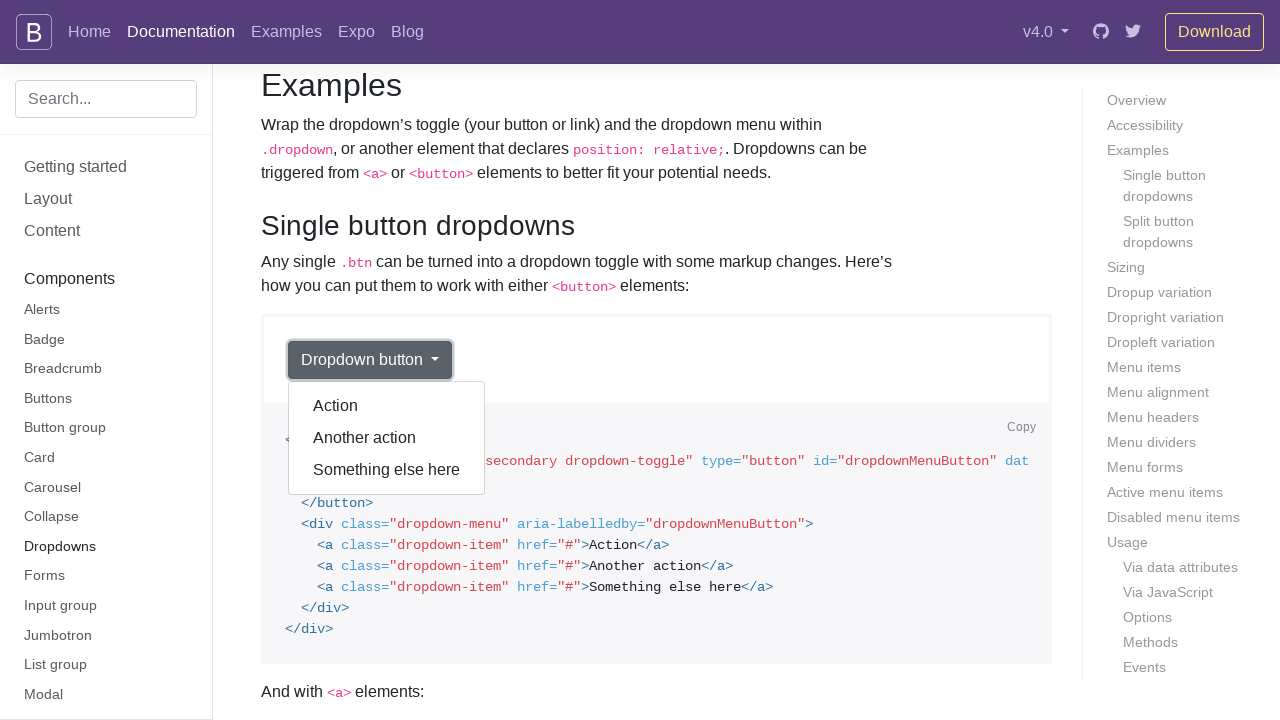

Dropdown menu appeared and is now visible
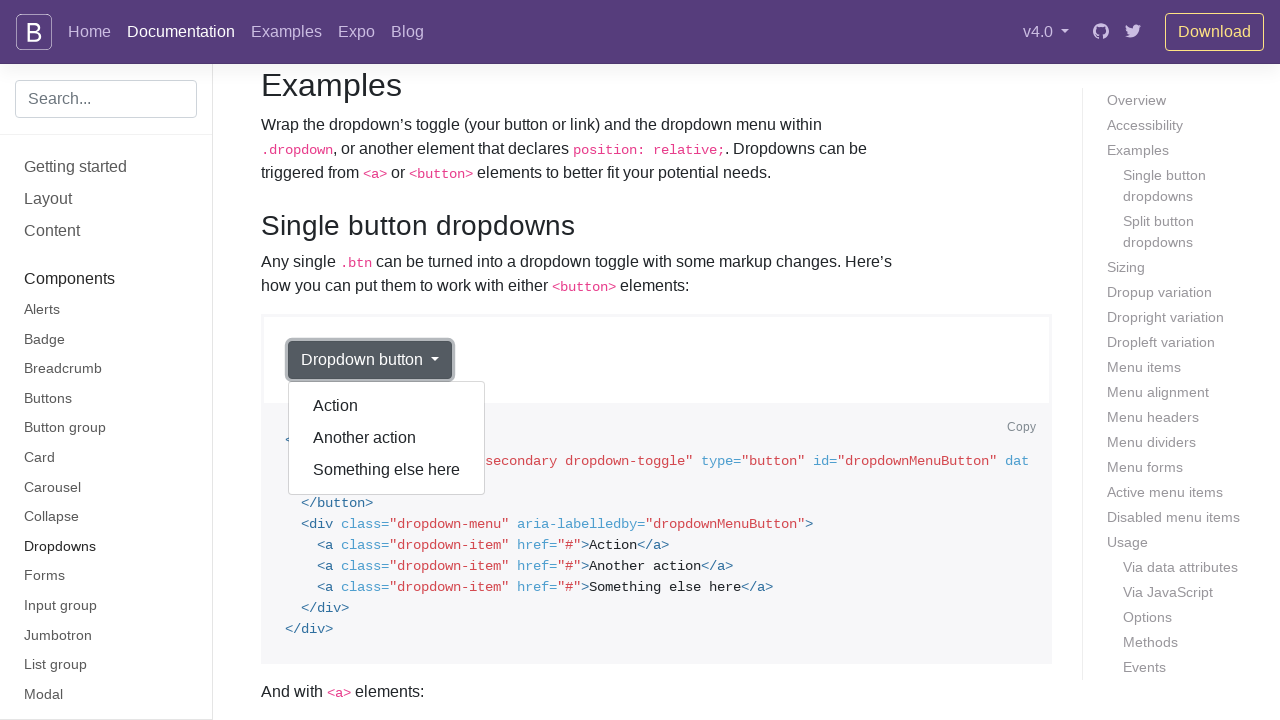

Located all dropdown menu items
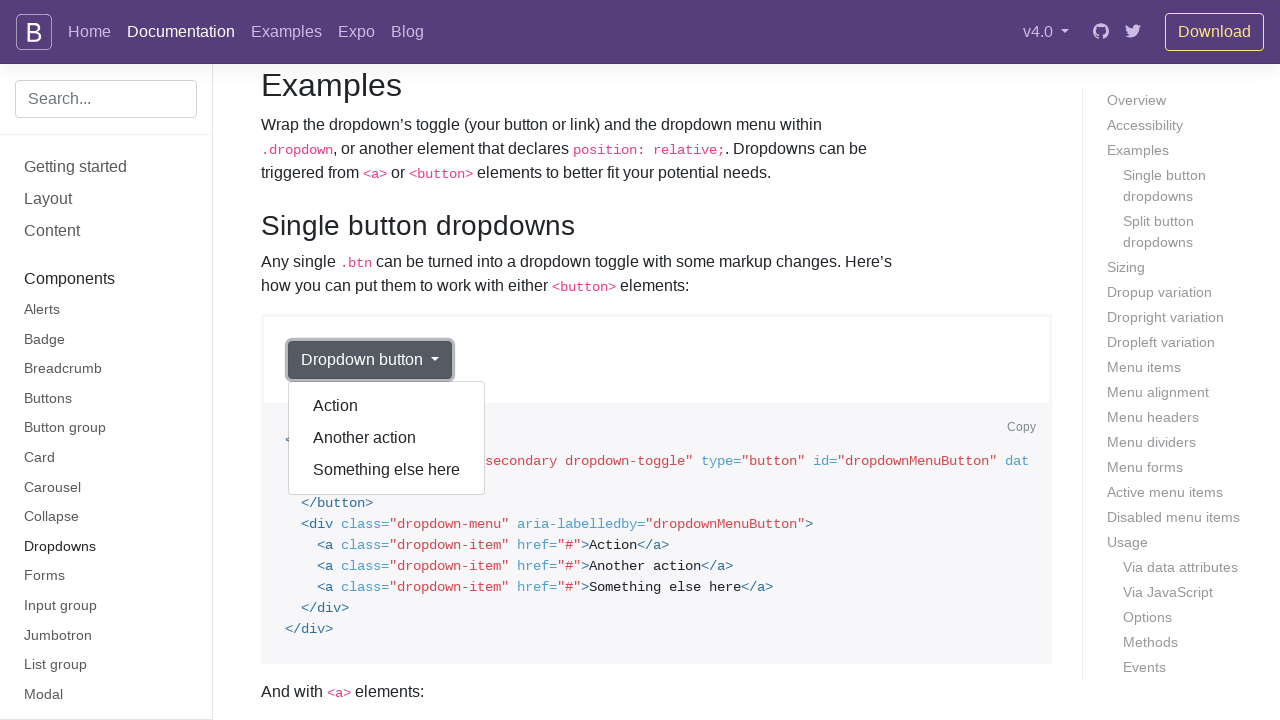

Selected and clicked the 'Action' option from the dropdown menu at (387, 406) on div.dropdown-menu.show a >> nth=0
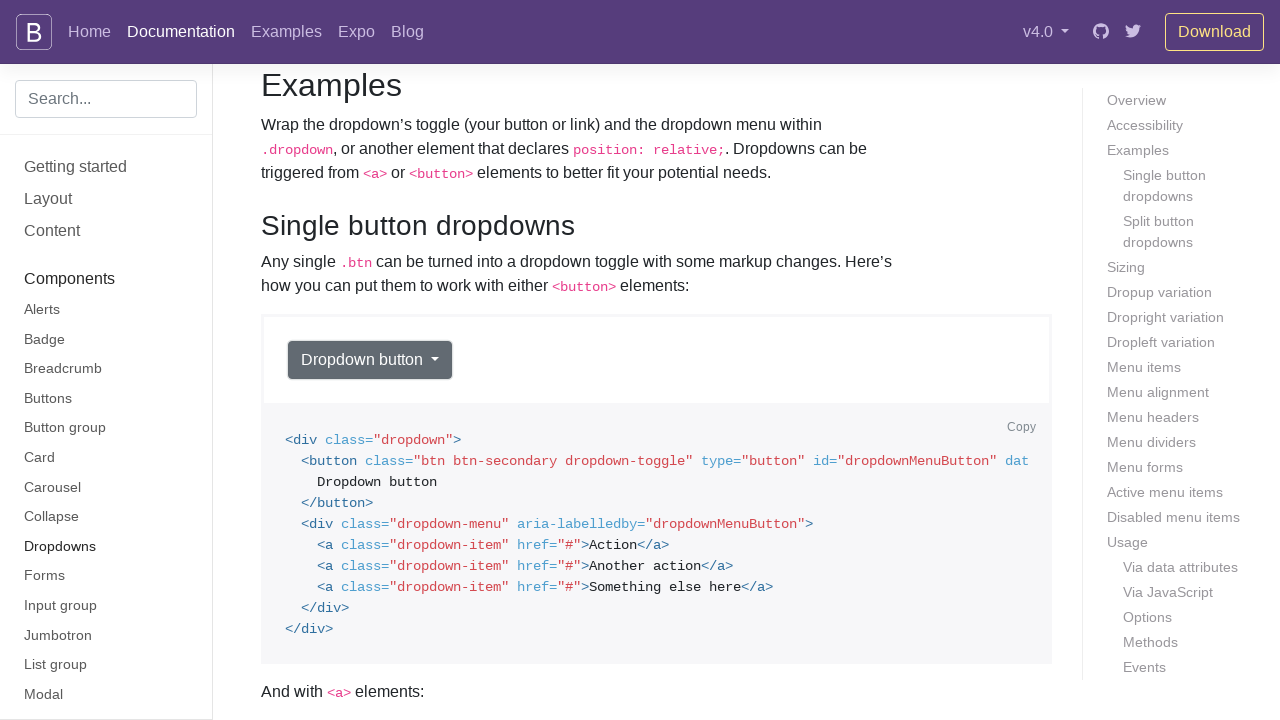

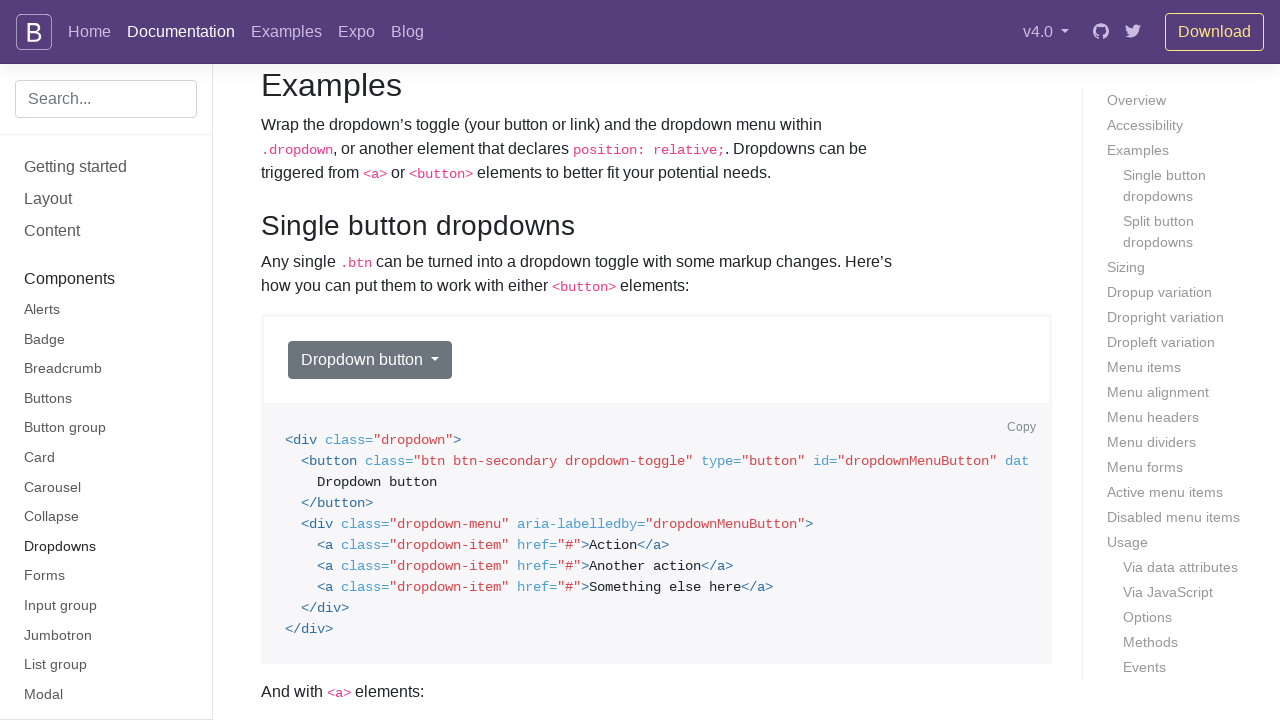